Tests drag-and-drop functionality on jQuery UI demo page by dragging an element into a drop zone within an iframe

Starting URL: https://jqueryui.com/droppable/

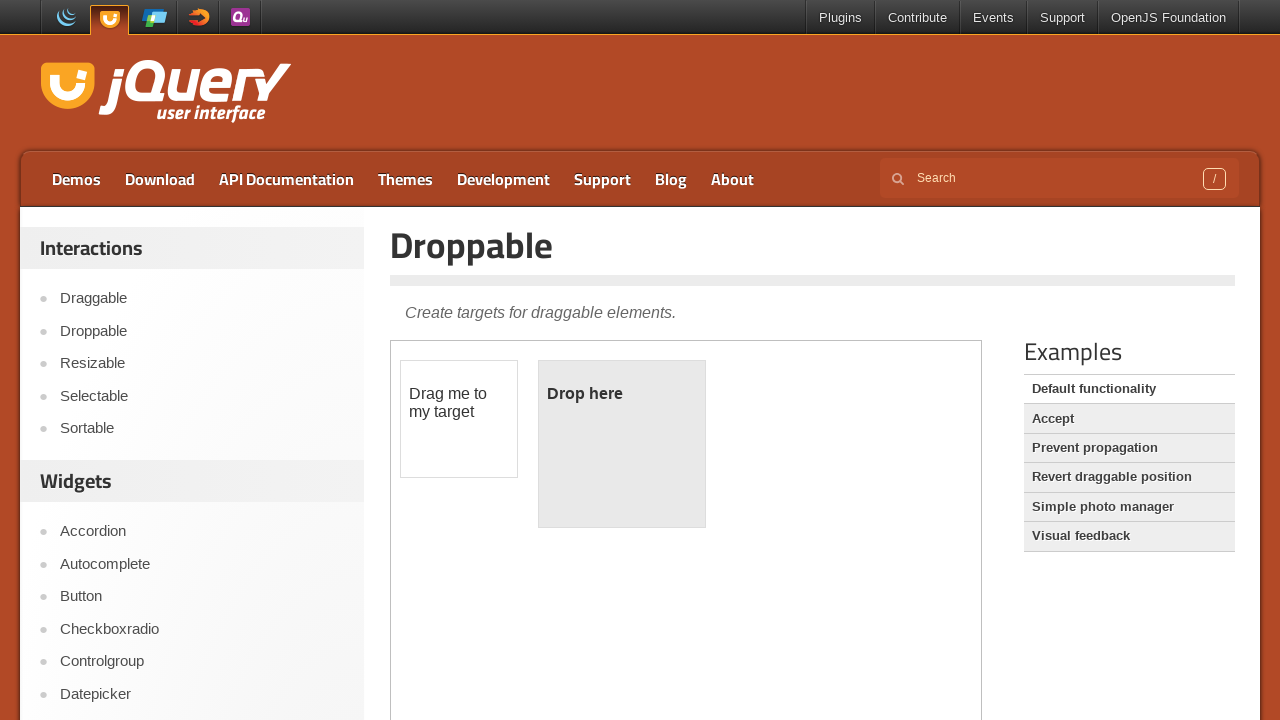

Located the demo iframe on jQuery UI droppable page
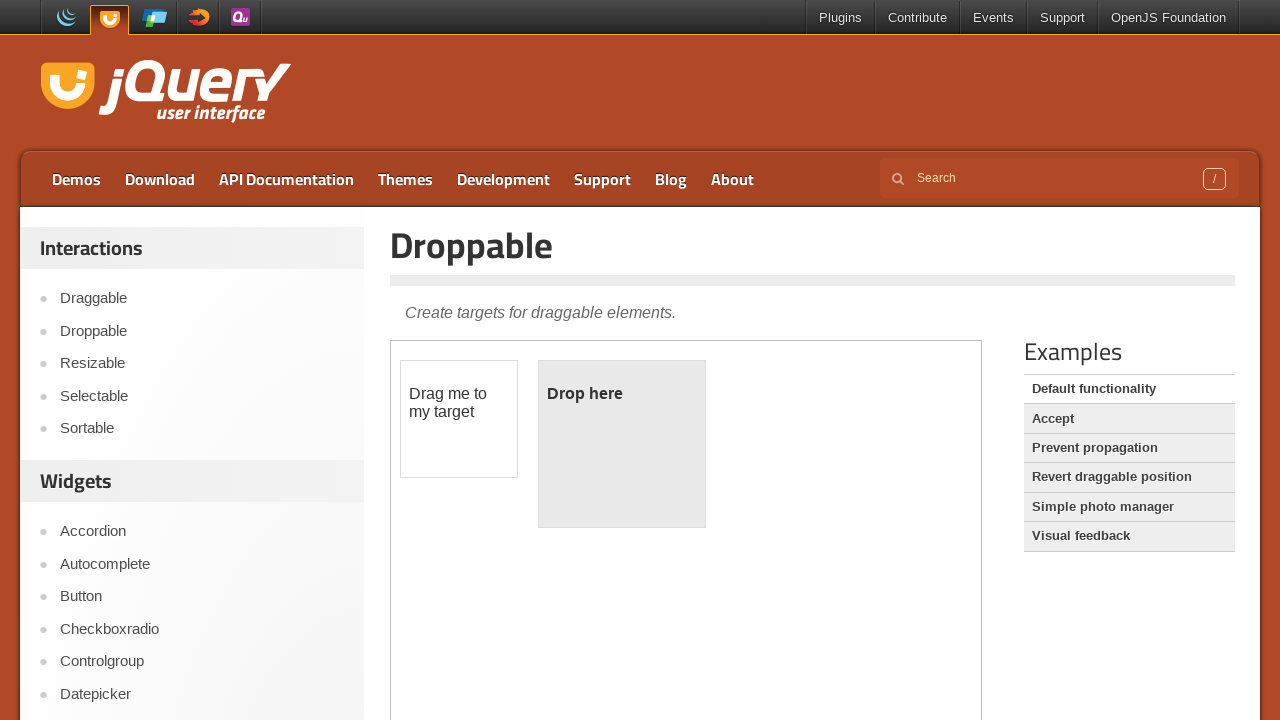

Located the draggable element within the iframe
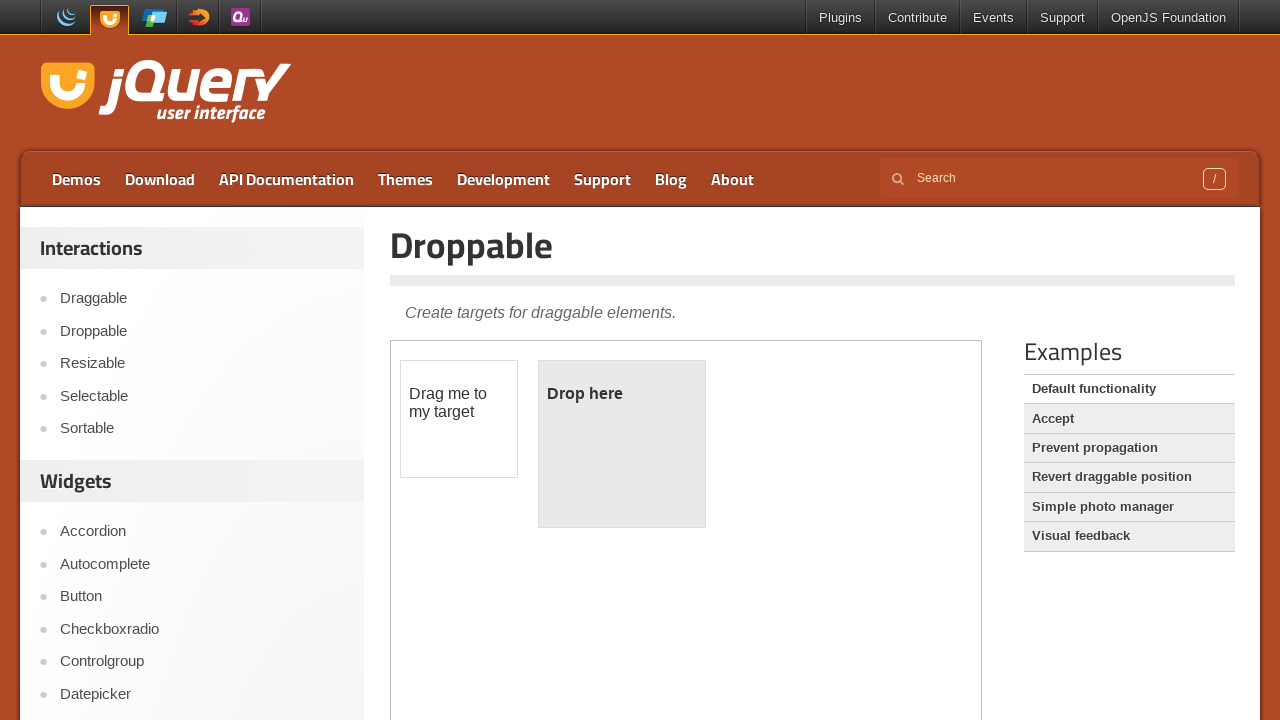

Located the droppable zone within the iframe
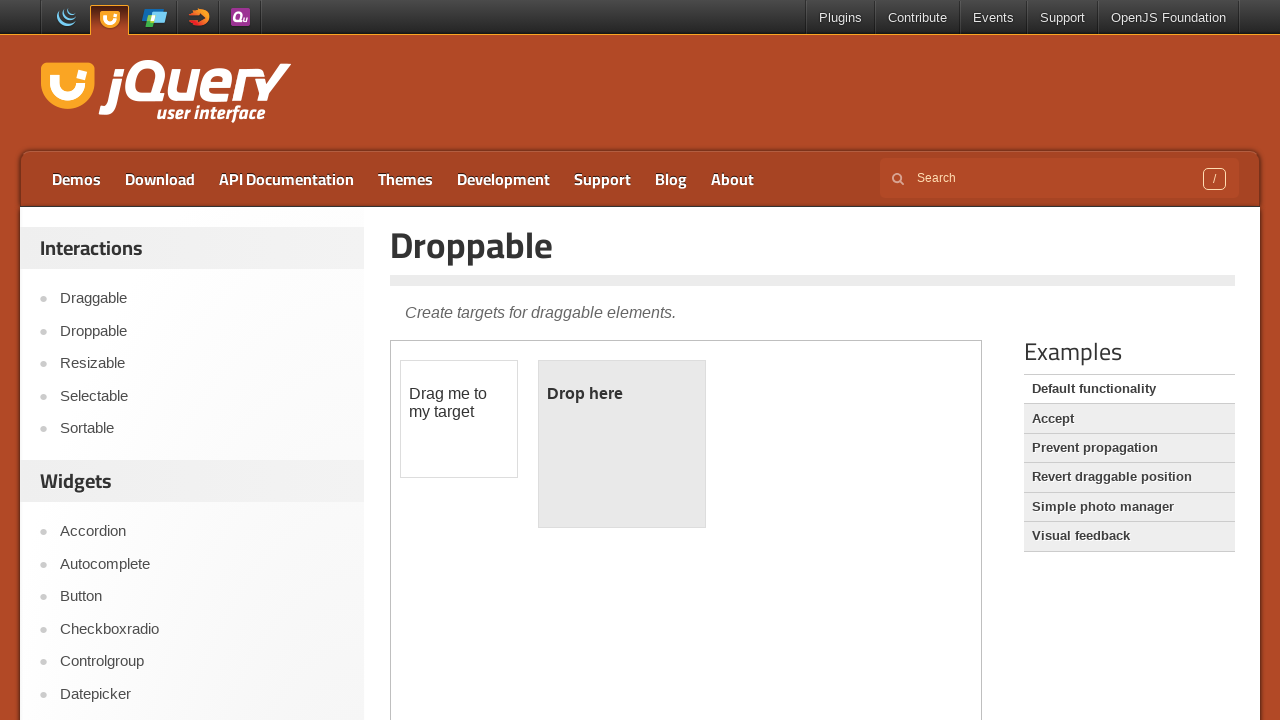

Dragged the draggable element into the droppable zone at (622, 444)
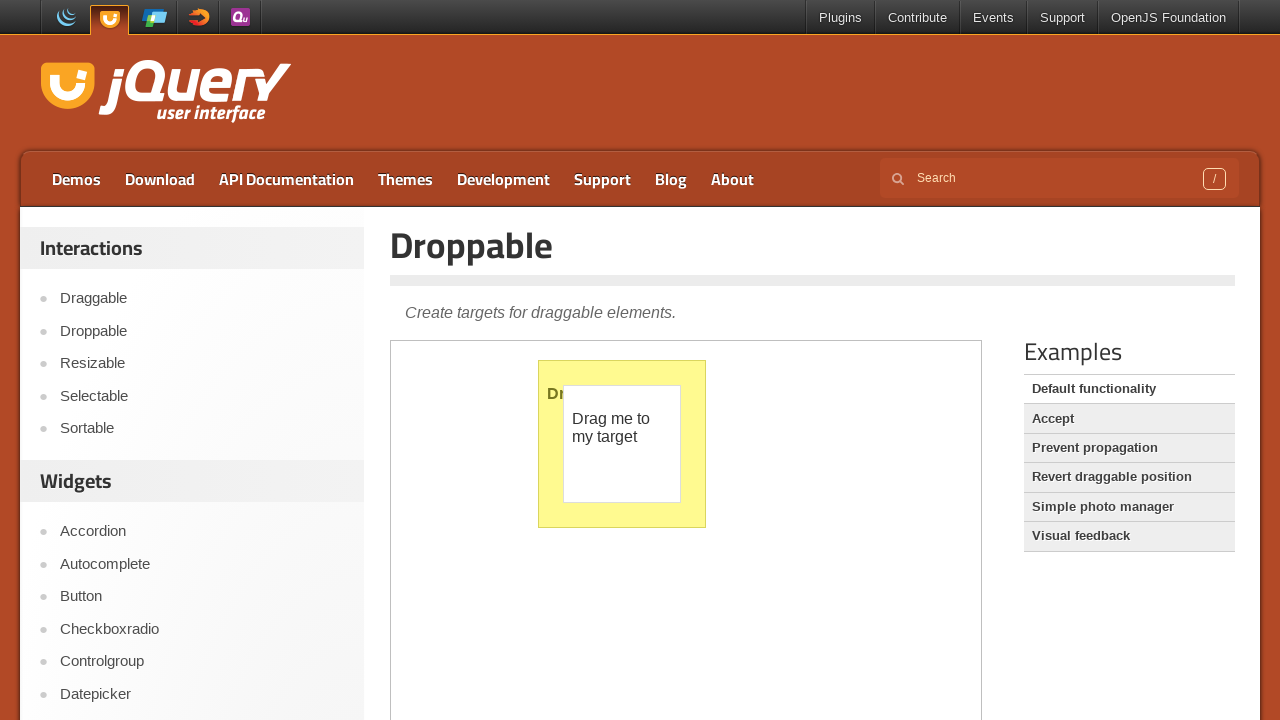

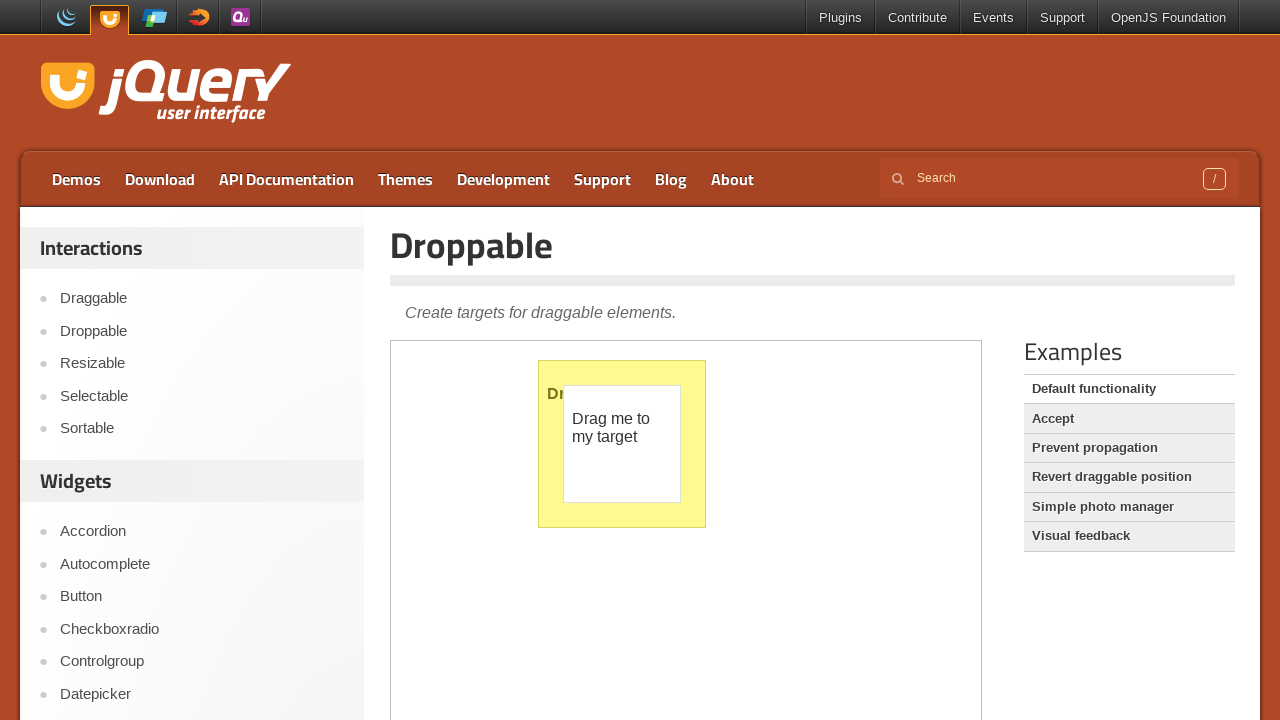